Tests the disabled button functionality by waiting for it to be clickable and entering text in the input field

Starting URL: https://www.letskodeit.com/practice

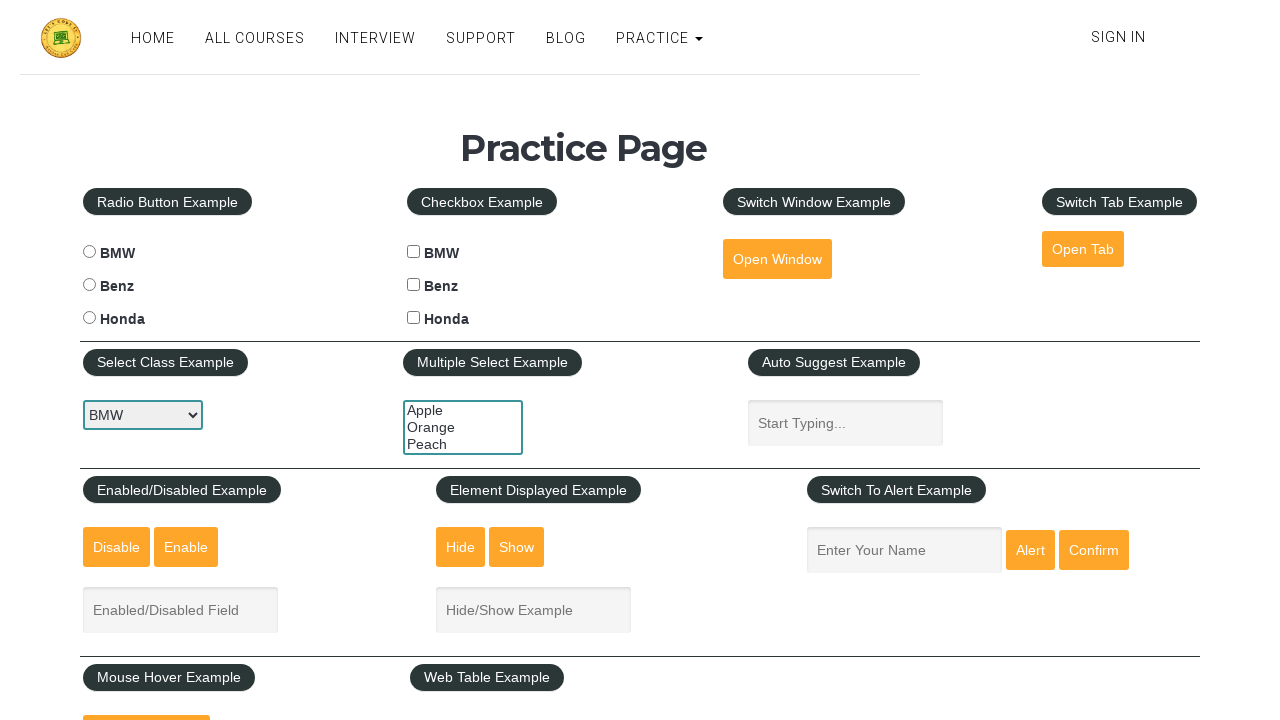

Waited for disabled button to be attached to the DOM
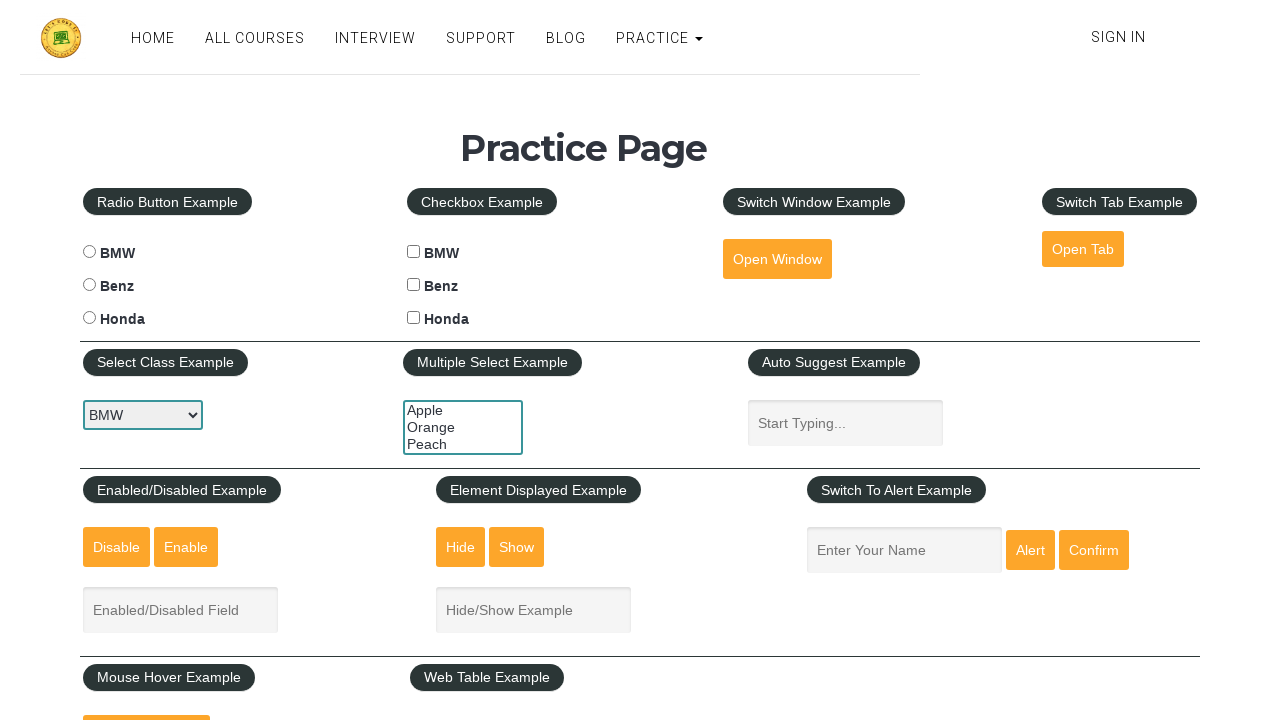

Located the disabled button element
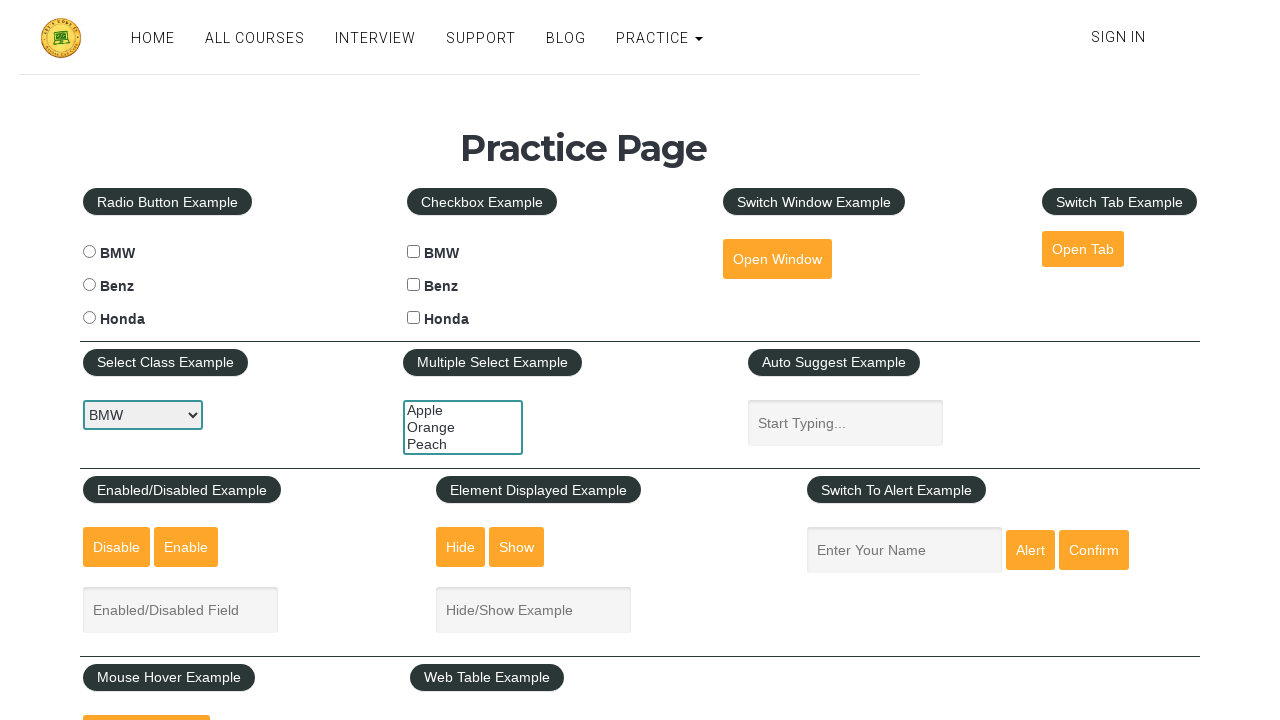

Clicked on the input field at (180, 610) on #enabled-example-input
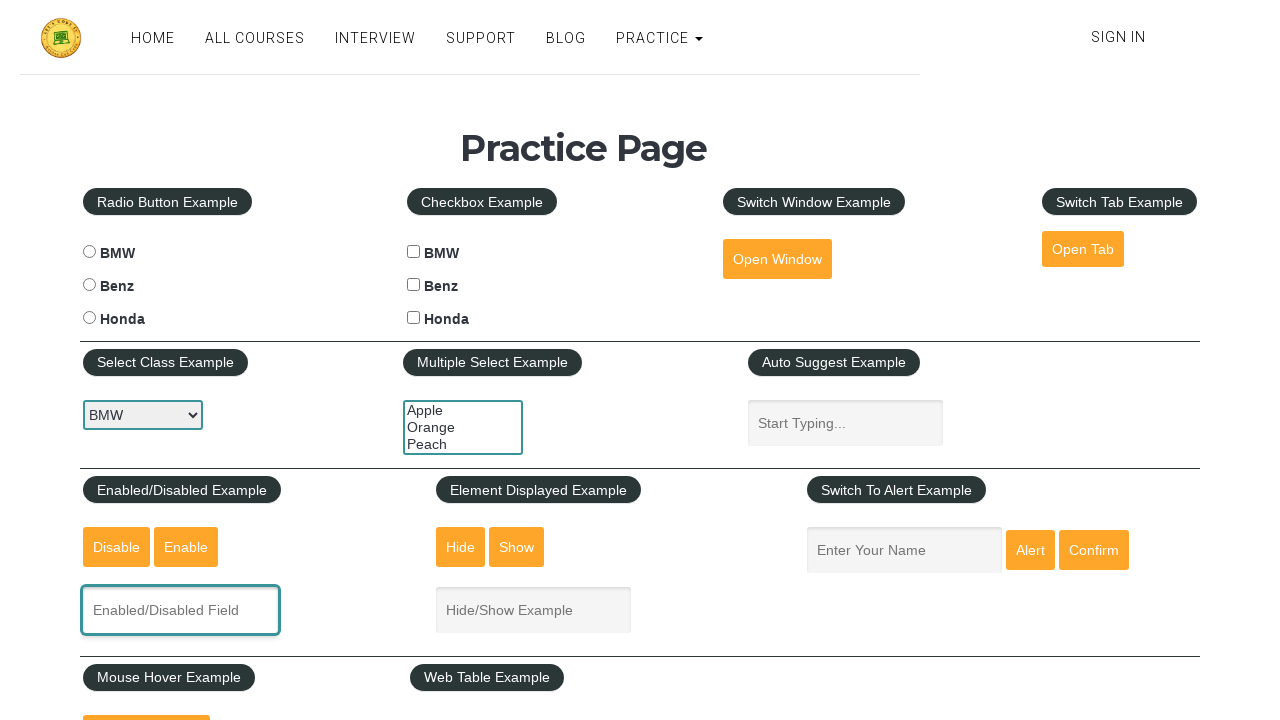

Entered text 'It is Disabled' in the input field on #enabled-example-input
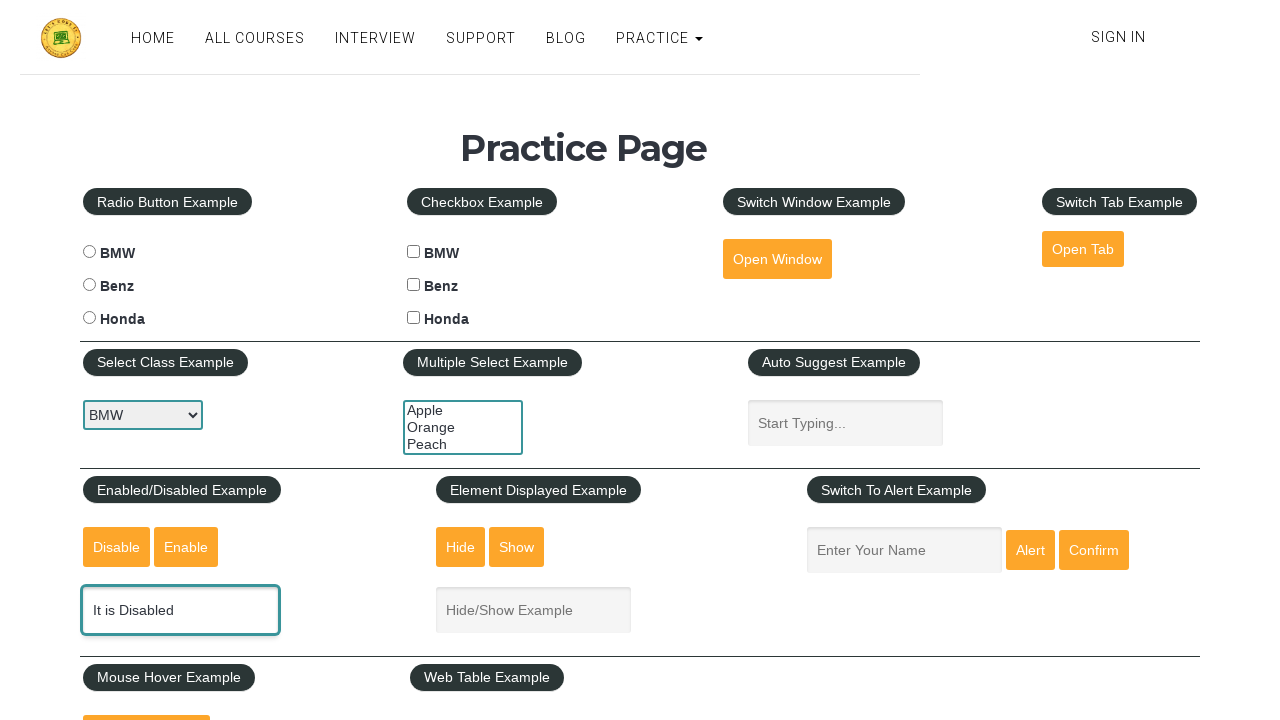

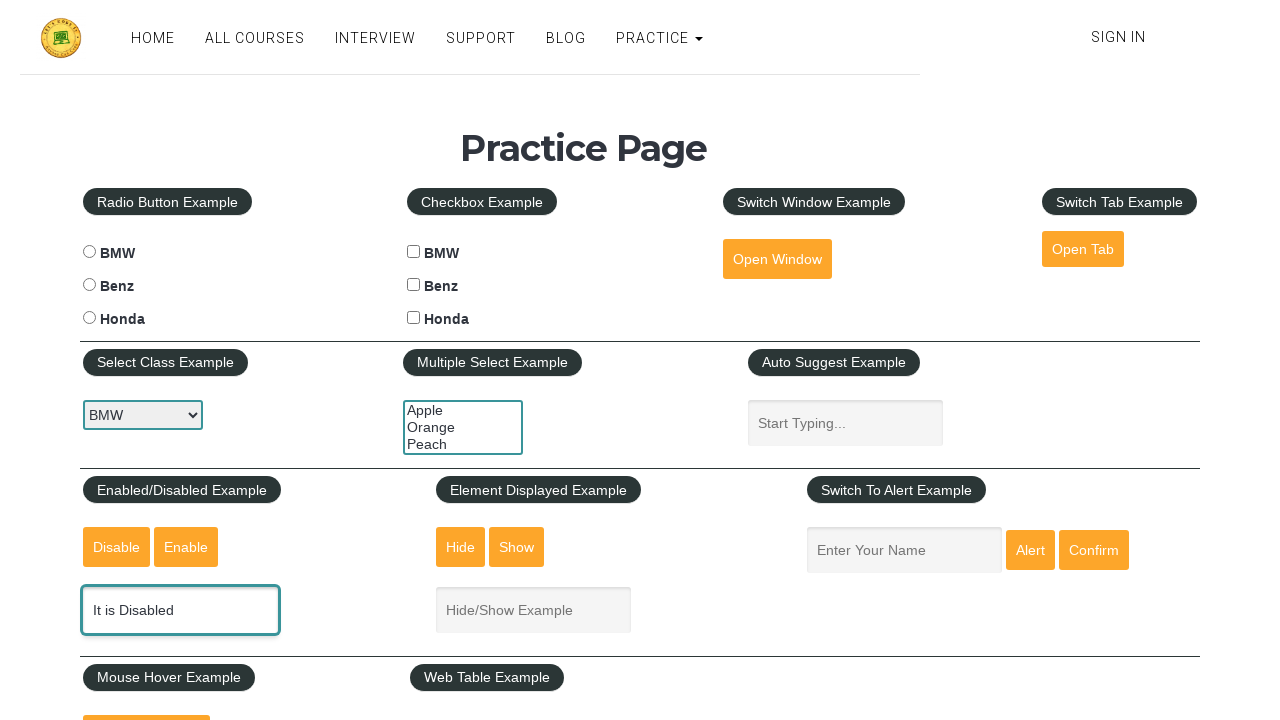